Tests drag and drop functionality by switching to an iframe and dragging an element onto a droppable target on the jQuery UI demo page

Starting URL: http://jqueryui.com/droppable/

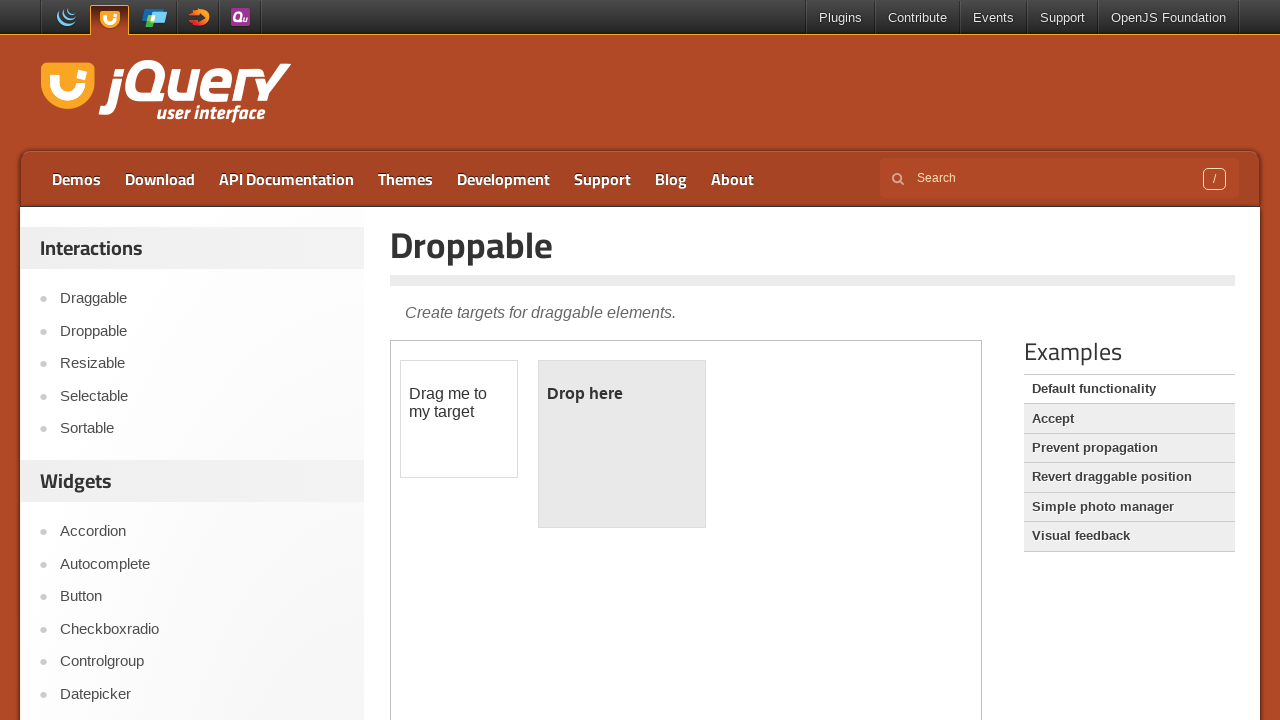

Navigated to jQuery UI droppable demo page
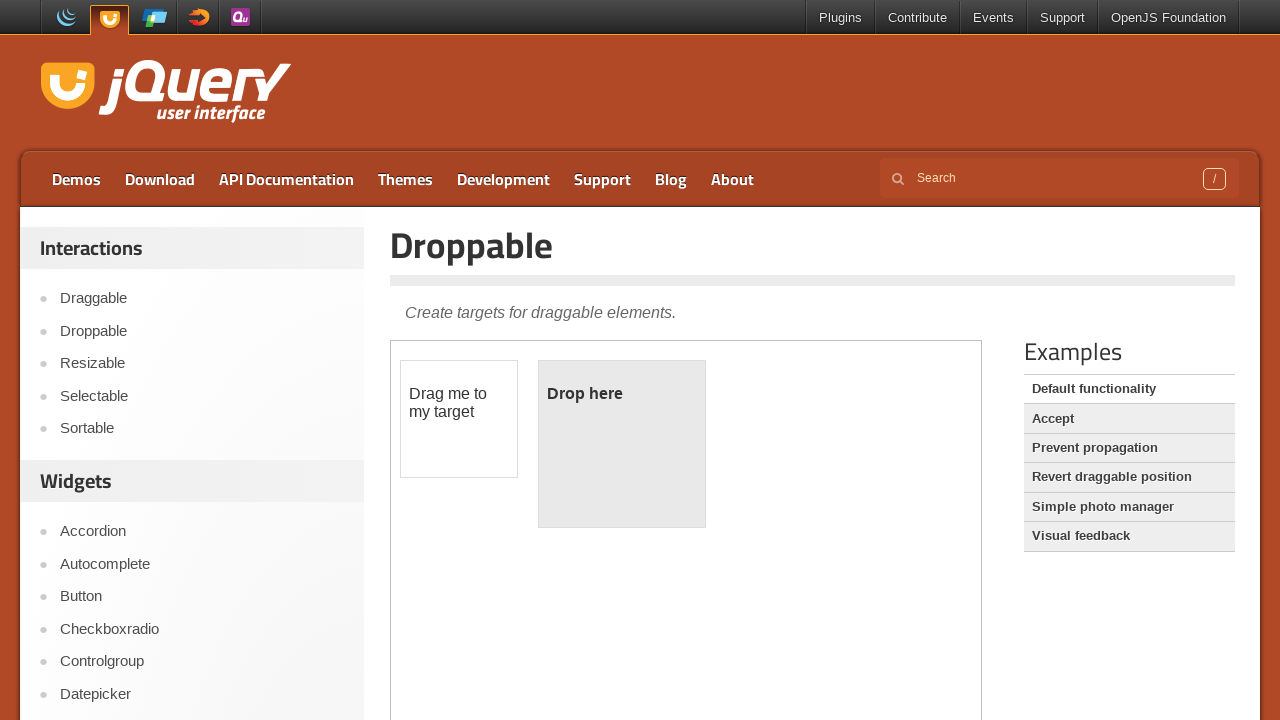

Located the demo iframe
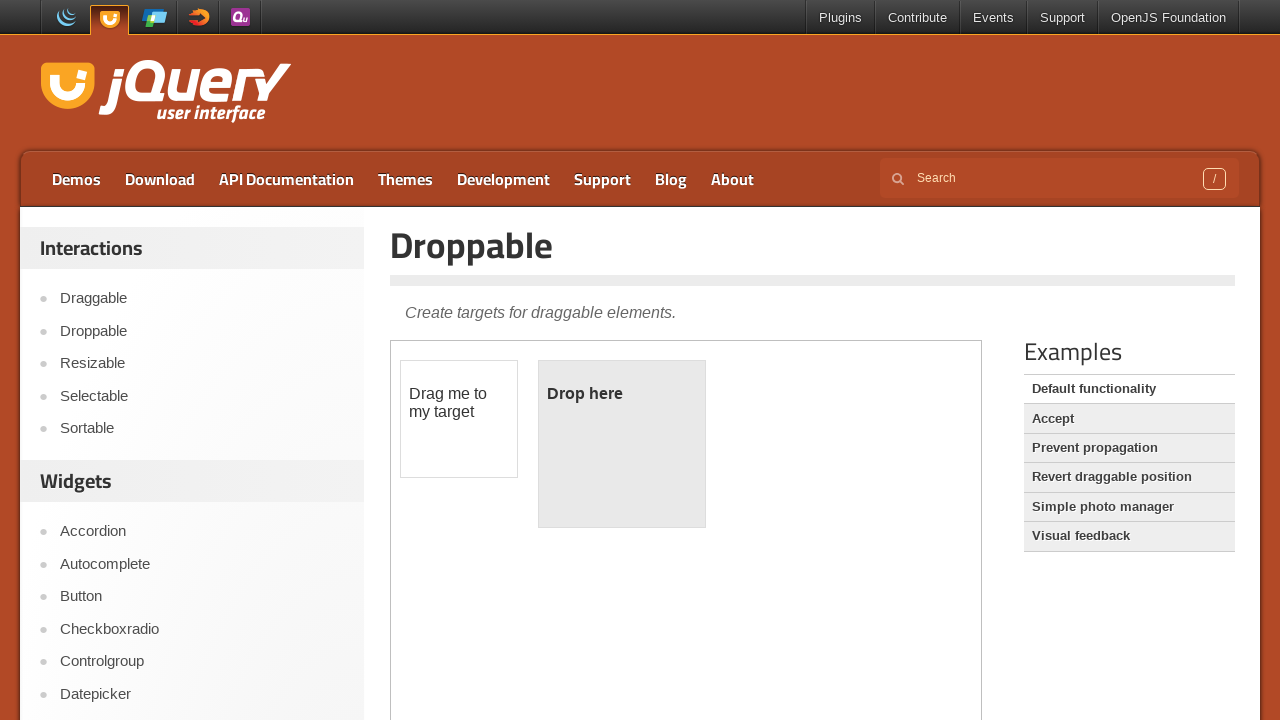

Located the draggable element within the iframe
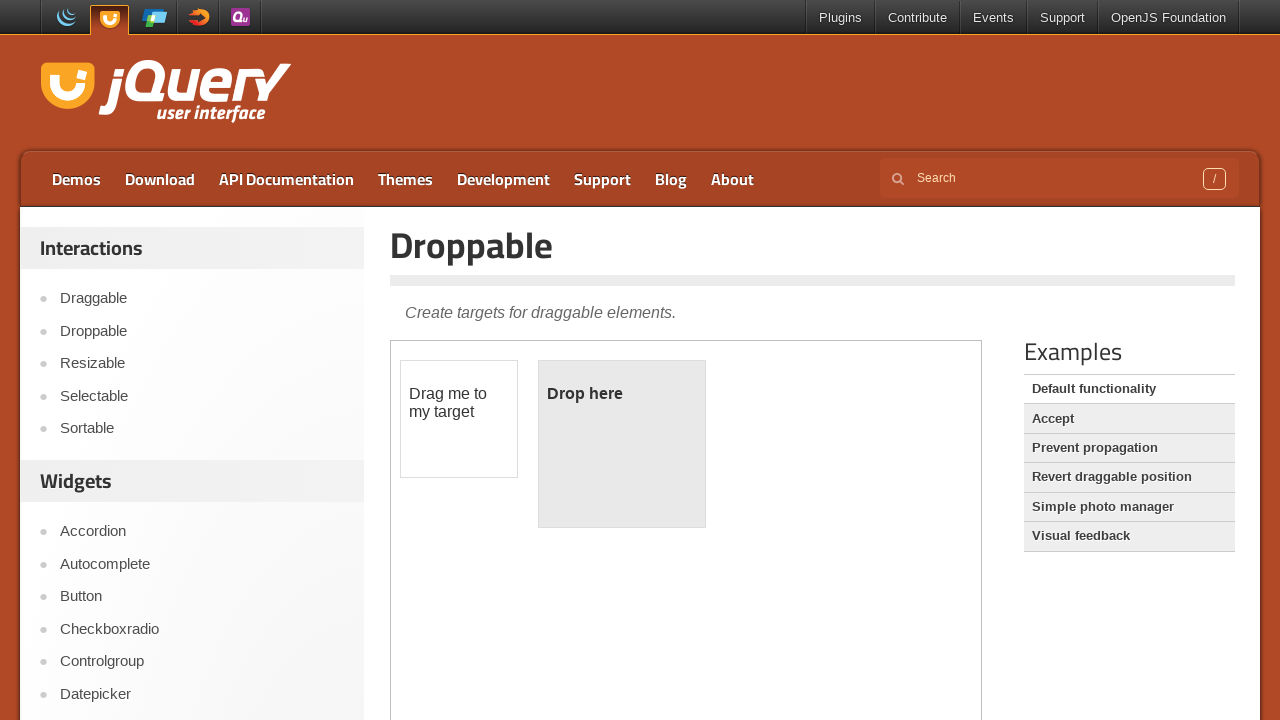

Located the droppable target element within the iframe
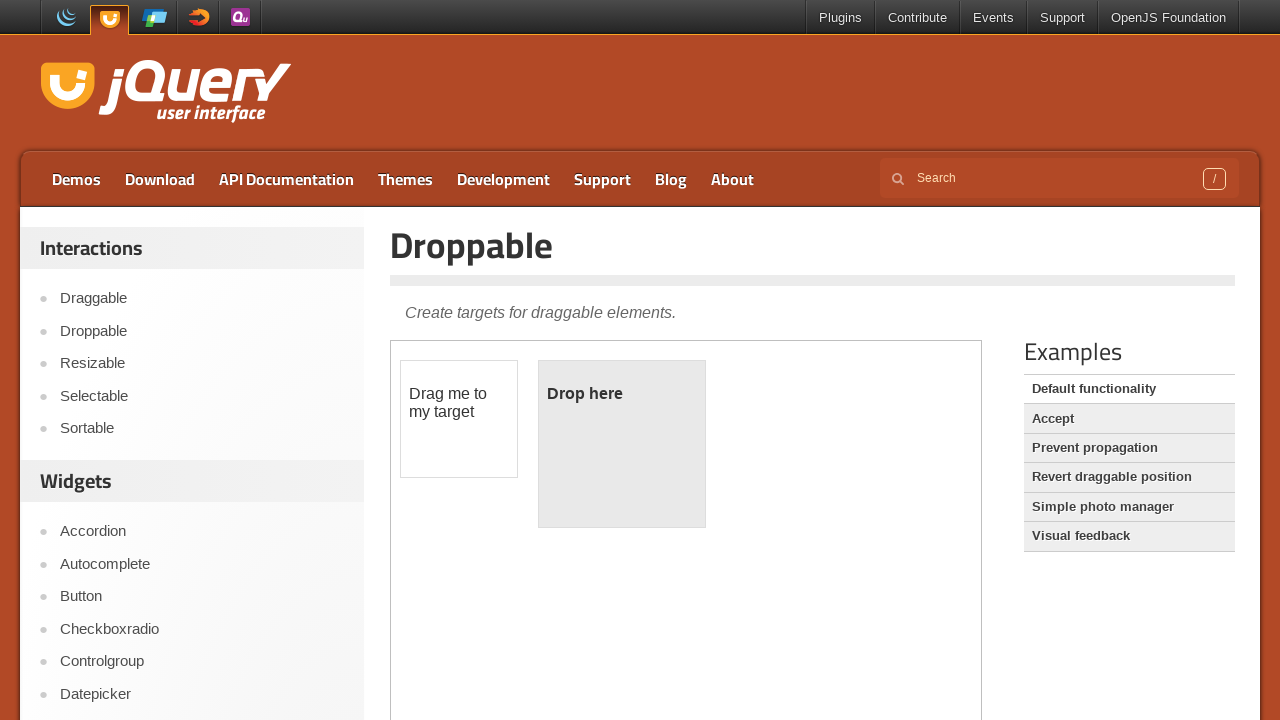

Successfully dragged the draggable element onto the droppable target at (622, 444)
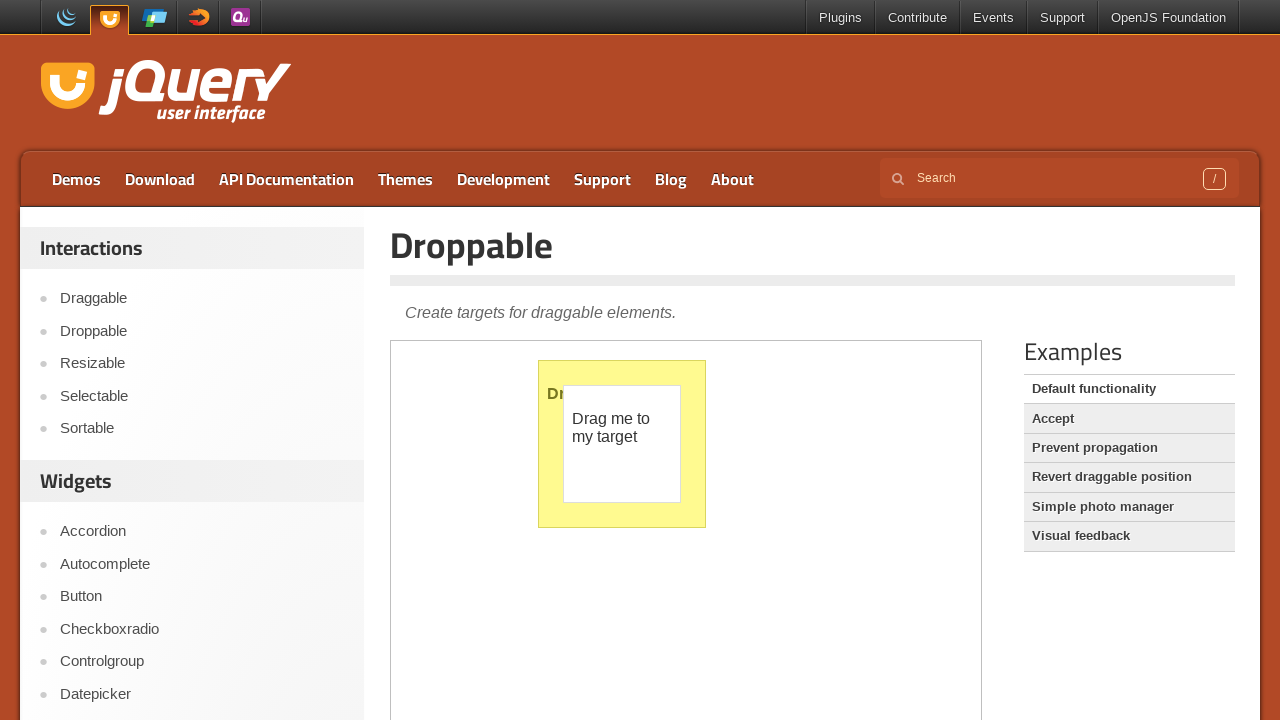

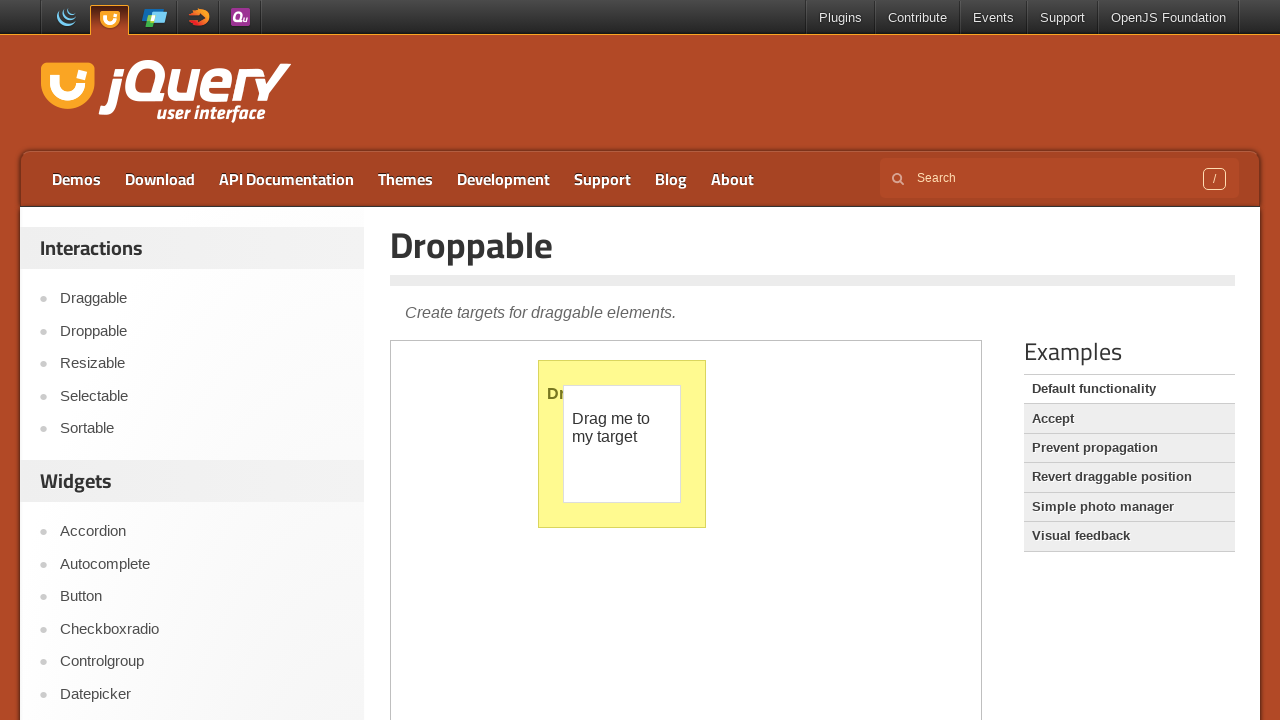